Tests login form validation by attempting to login with empty password field and verifying error message

Starting URL: https://www.saucedemo.com/v1/

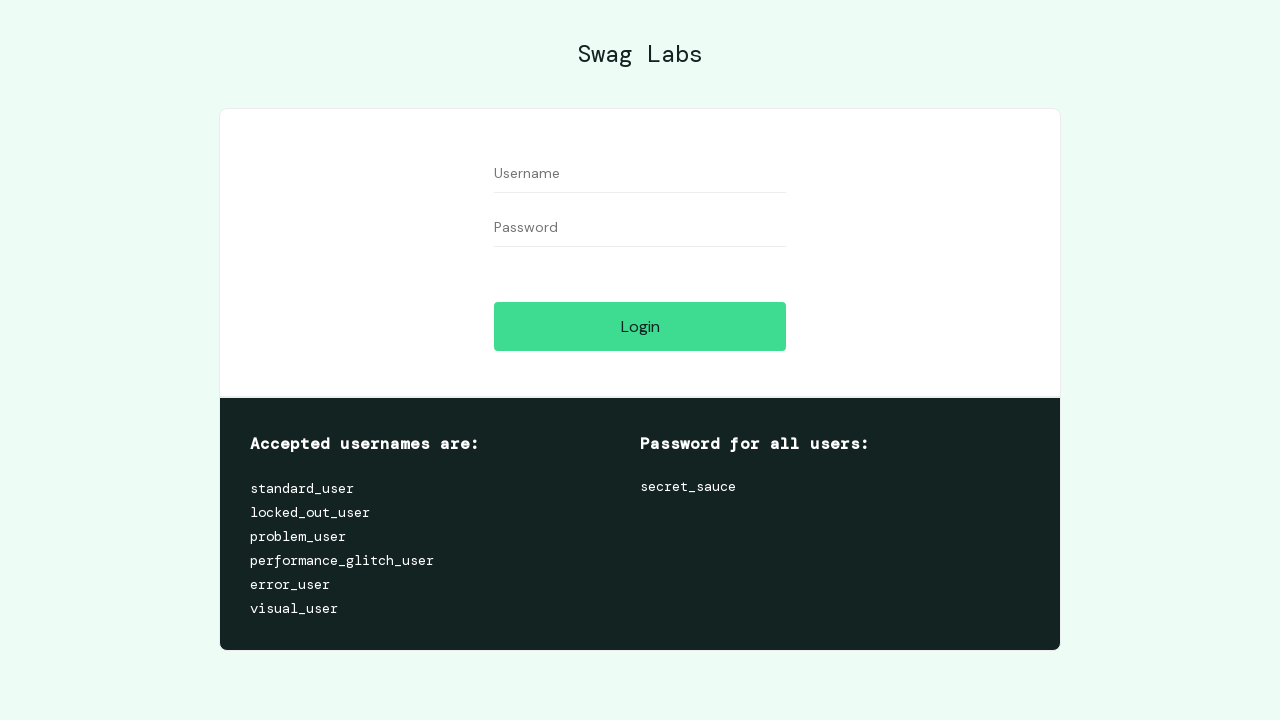

Filled username field with 'standard_user' on #user-name
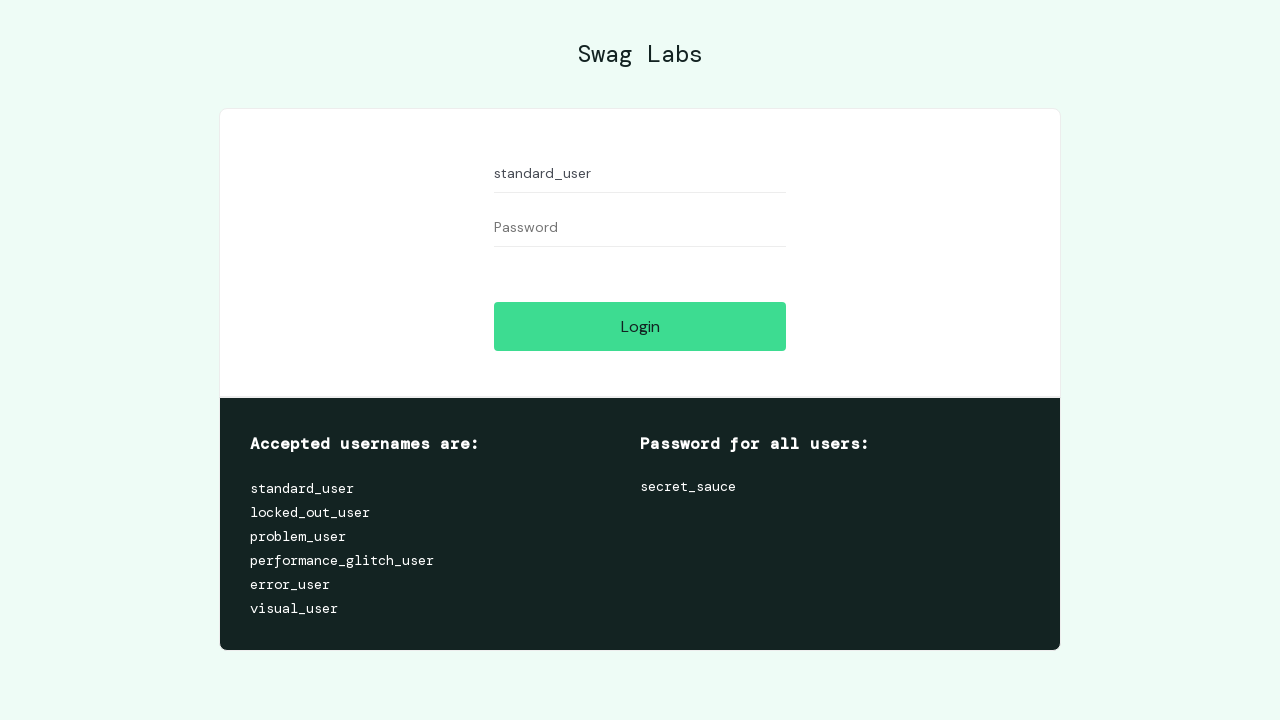

Left password field empty on #password
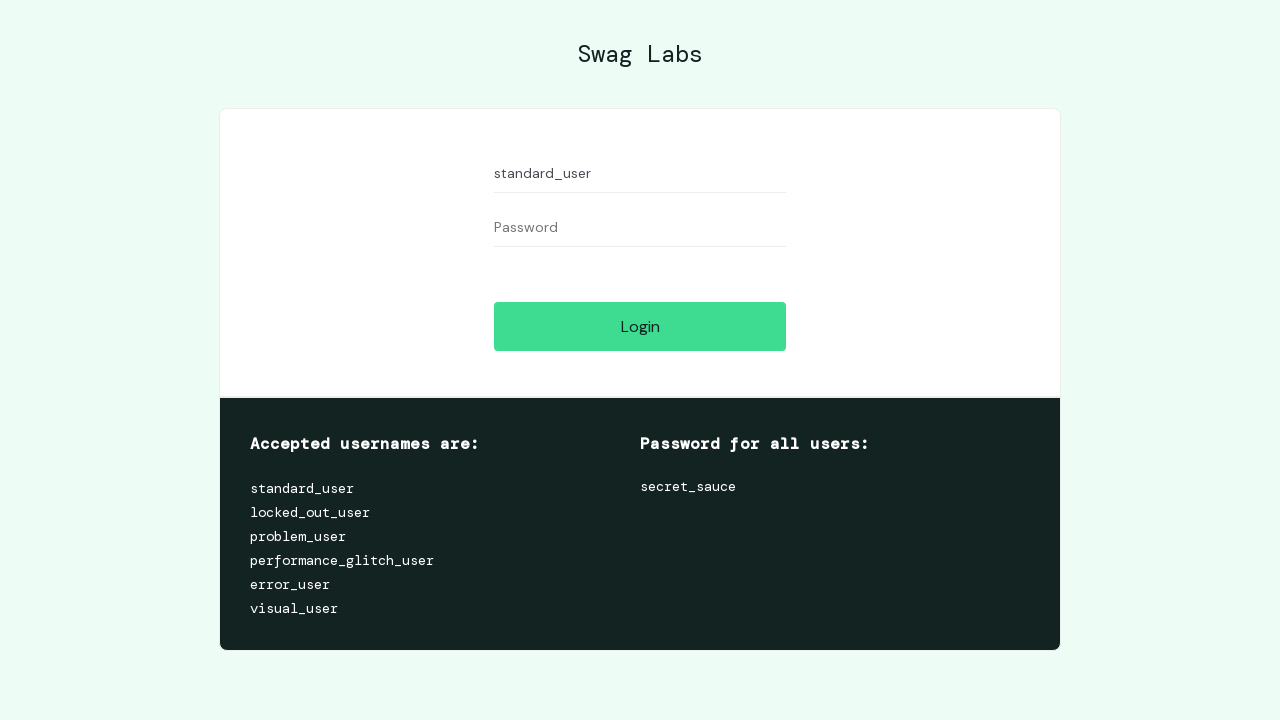

Clicked login button to attempt login with empty password at (640, 326) on #login-button
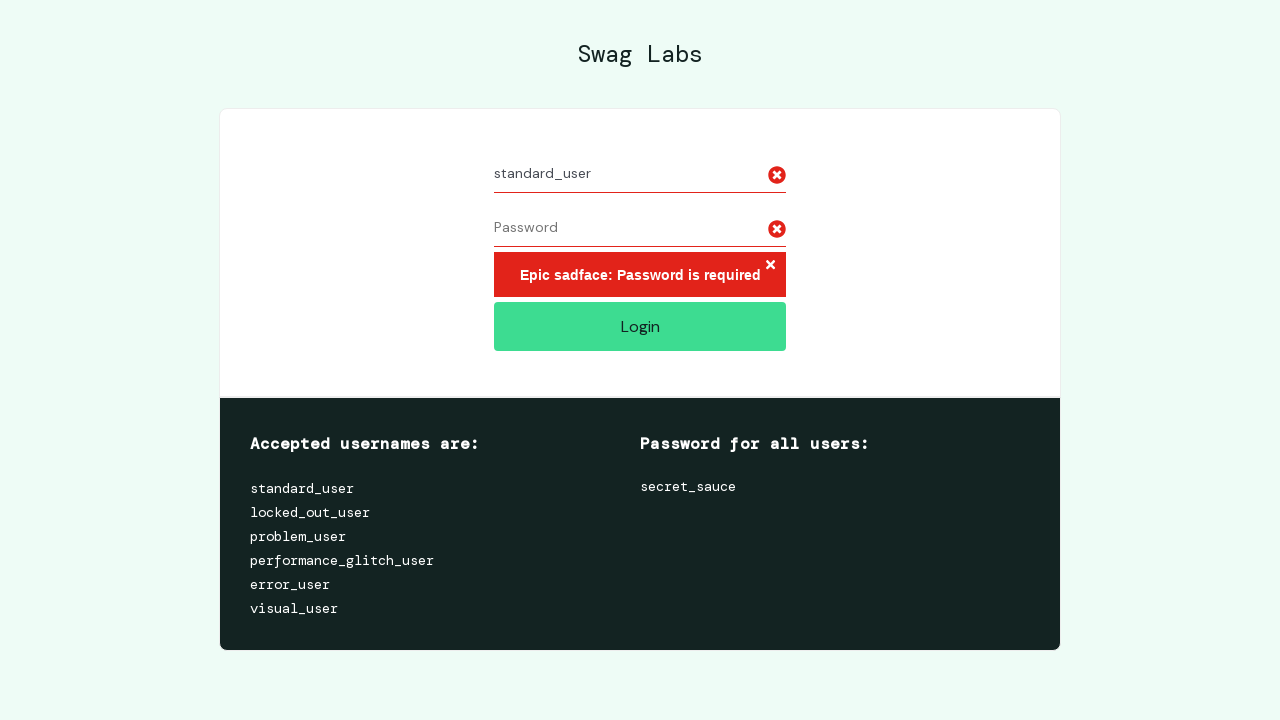

Error message appeared on login form
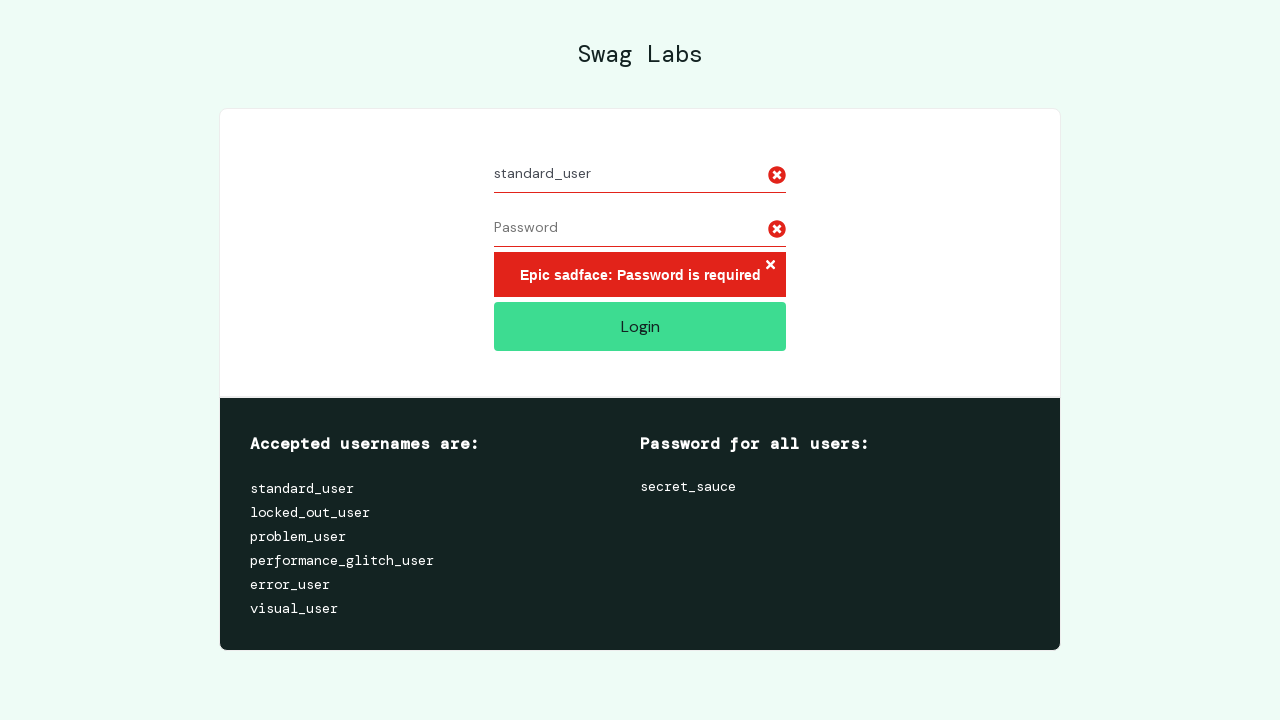

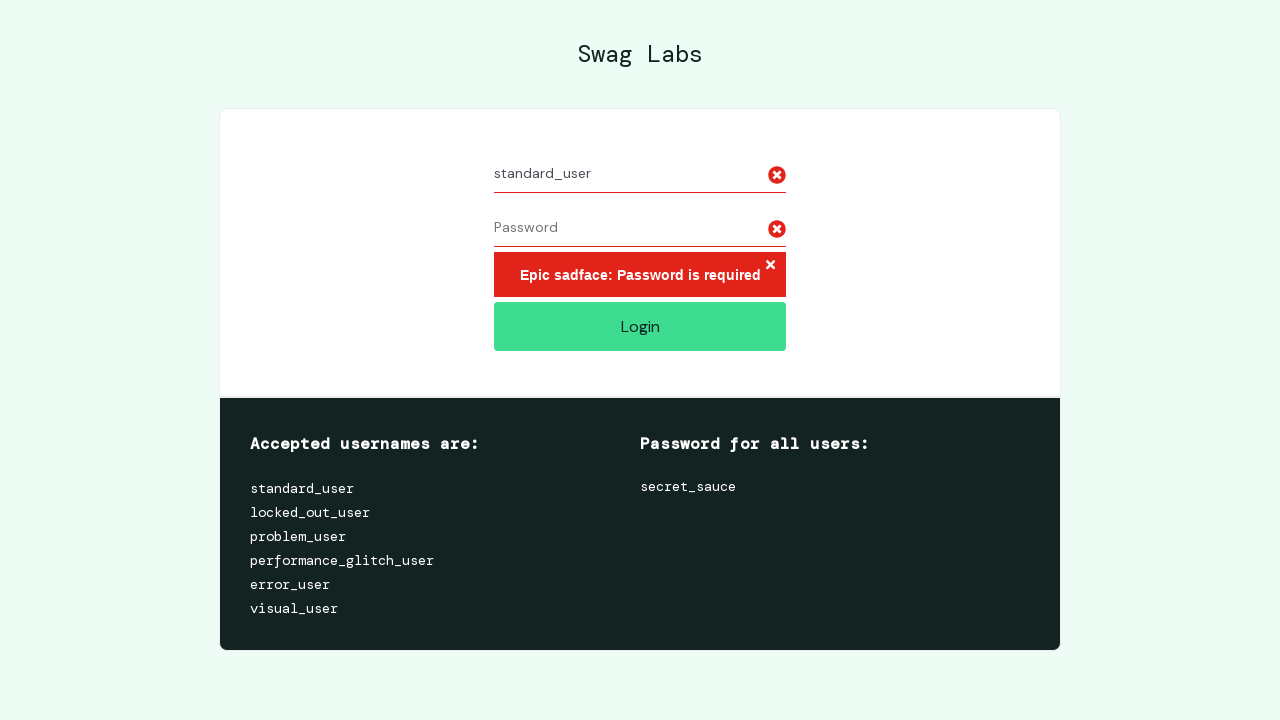